Navigates to the Press Information Bureau of India website and accepts a JavaScript alert popup that appears on page load.

Starting URL: https://pib.gov.in/indexd.aspx

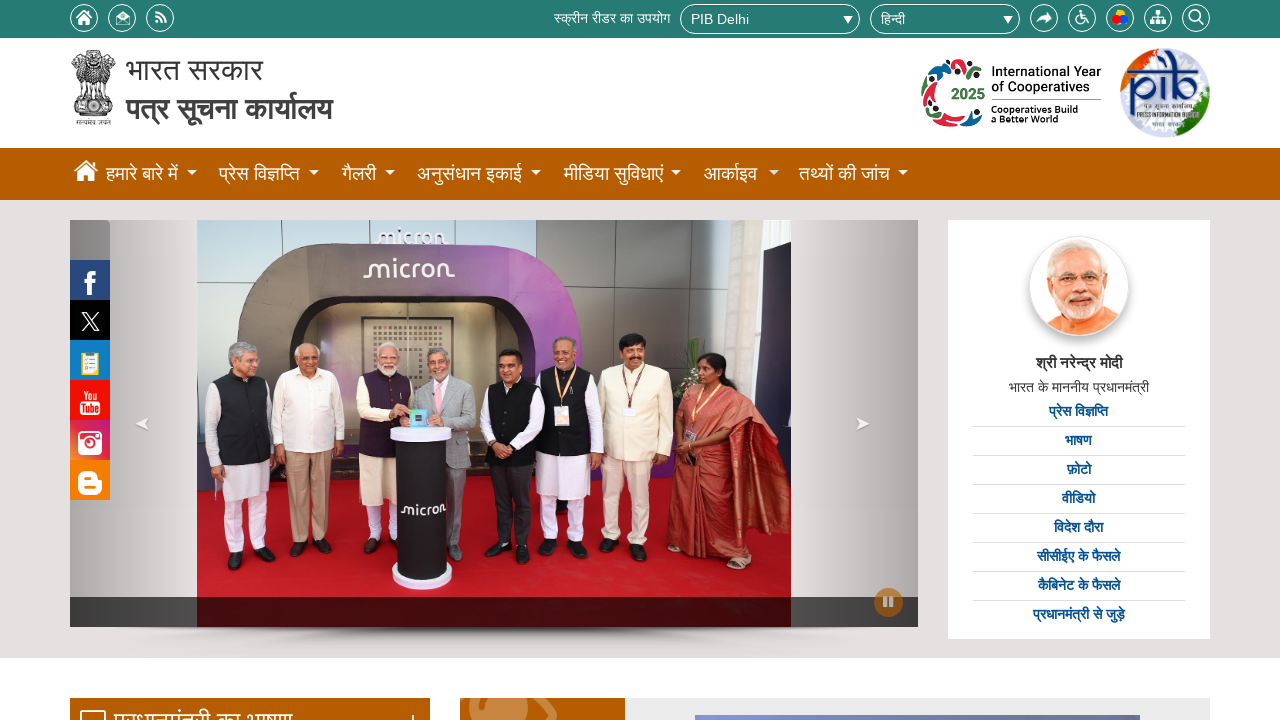

Set up dialog handler to accept alerts
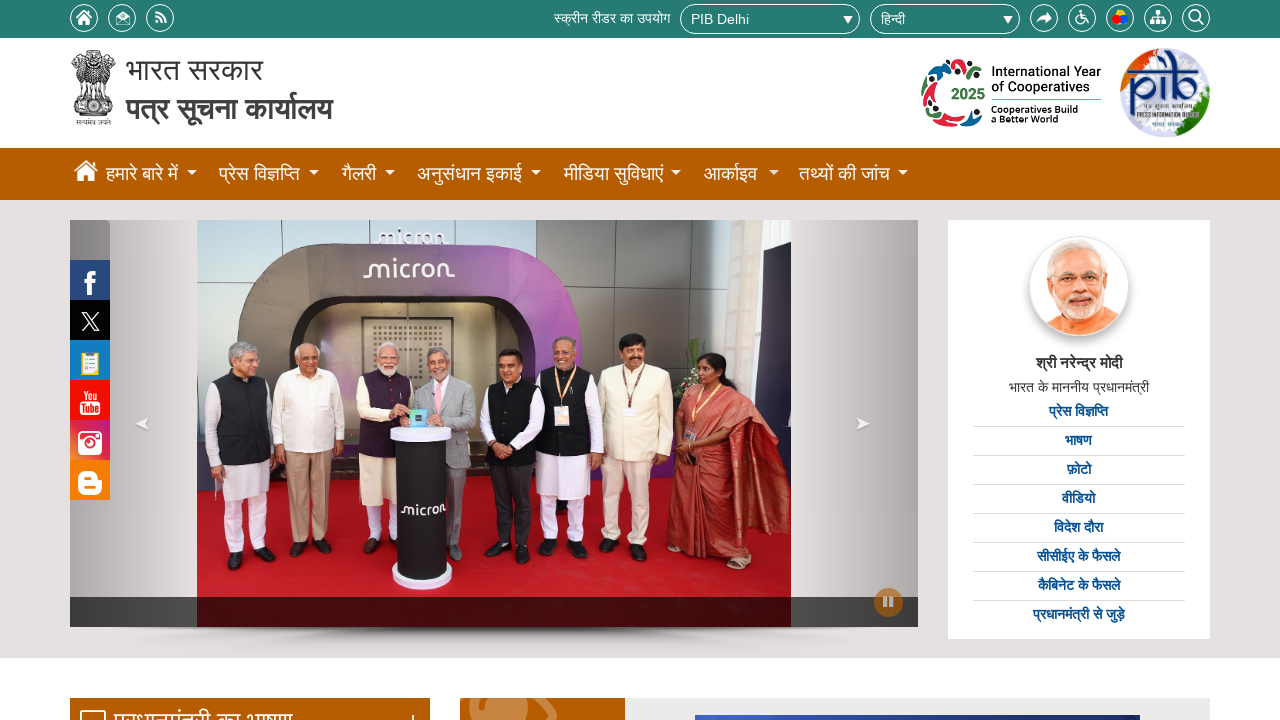

Page DOM content loaded after alert dismissal
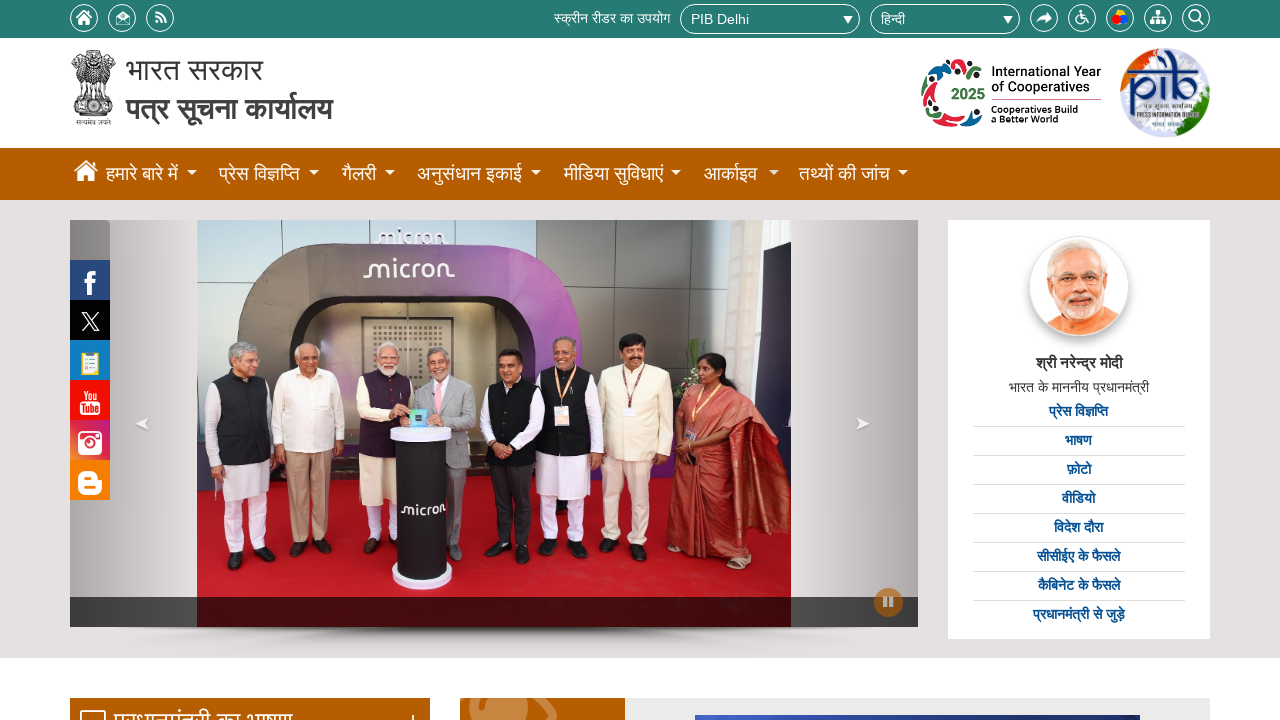

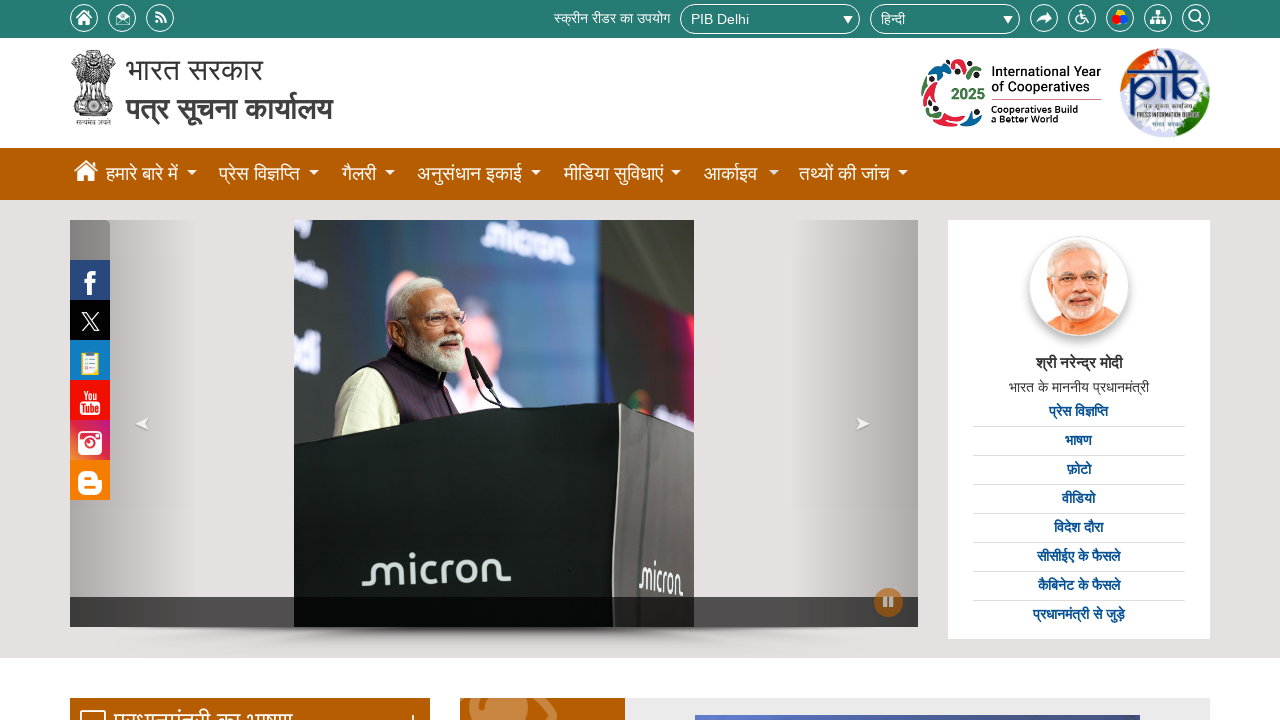